Tests handling of a JavaScript prompt dialog by entering text, accepting the prompt, and verifying the entered value is displayed

Starting URL: https://the-internet.herokuapp.com/javascript_alerts

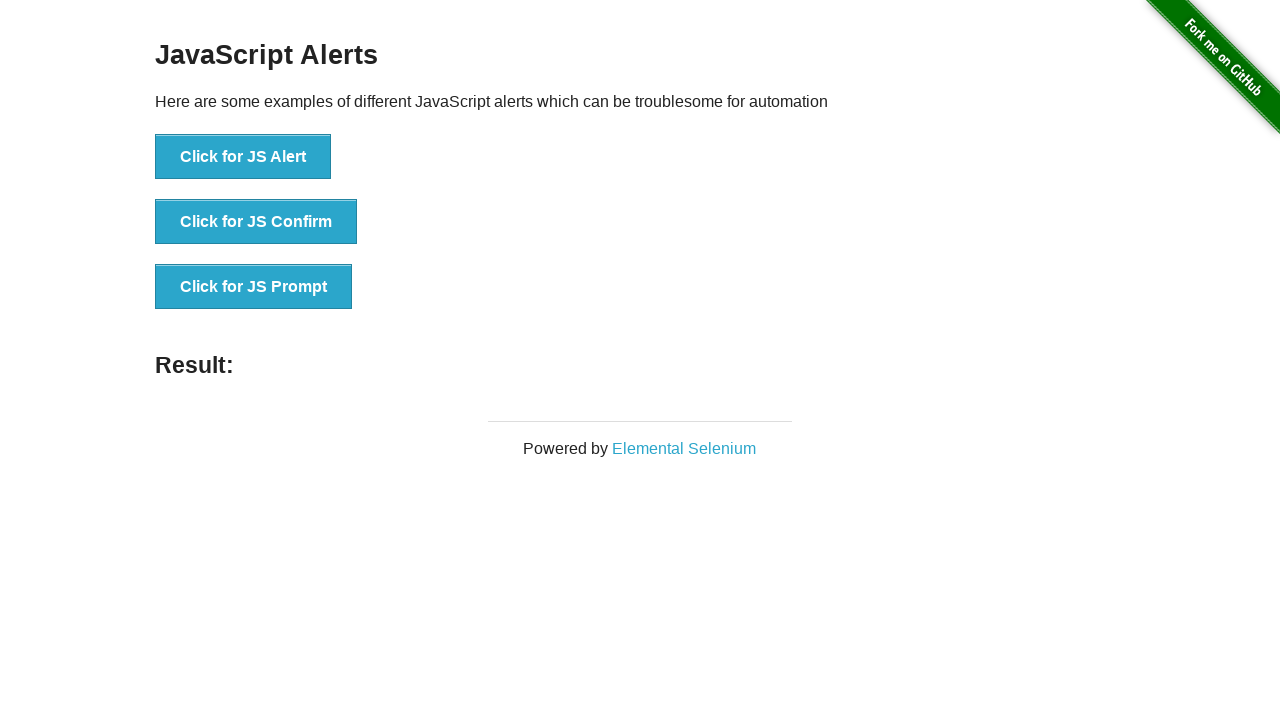

Set up dialog handler to accept prompt with 'Hello' text
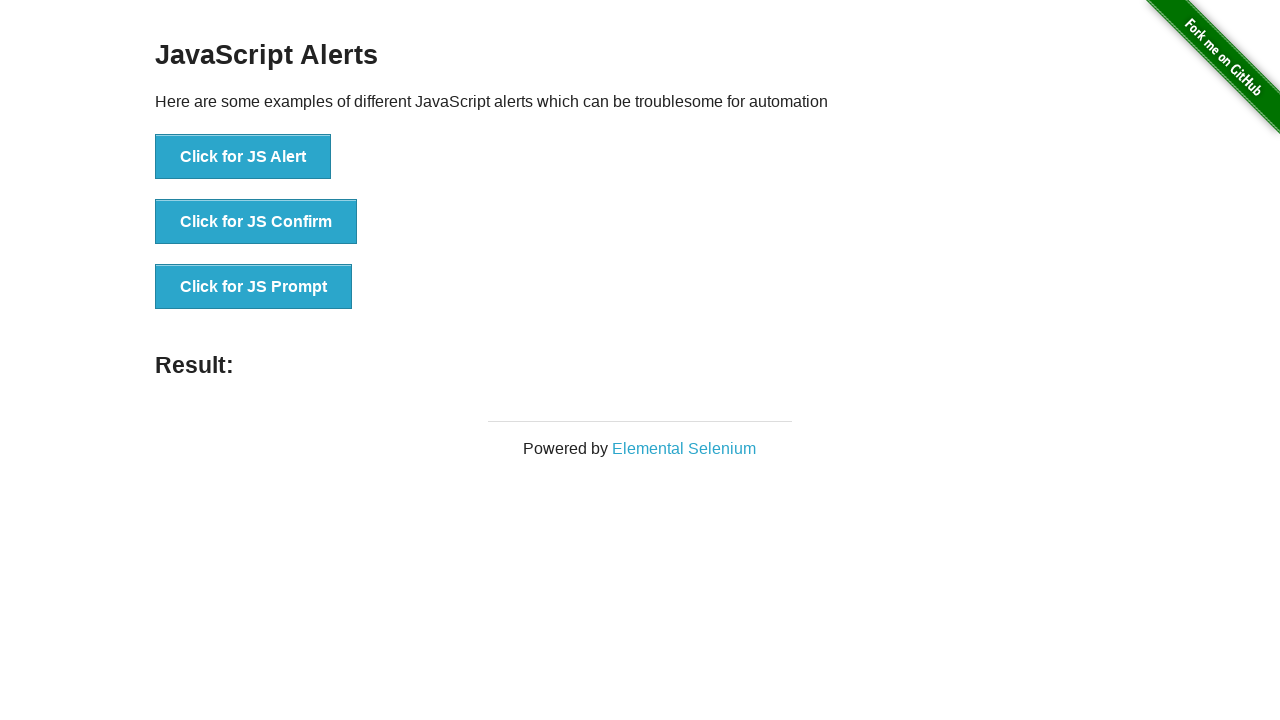

Clicked button to trigger JavaScript prompt dialog at (254, 287) on [onclick='jsPrompt()']
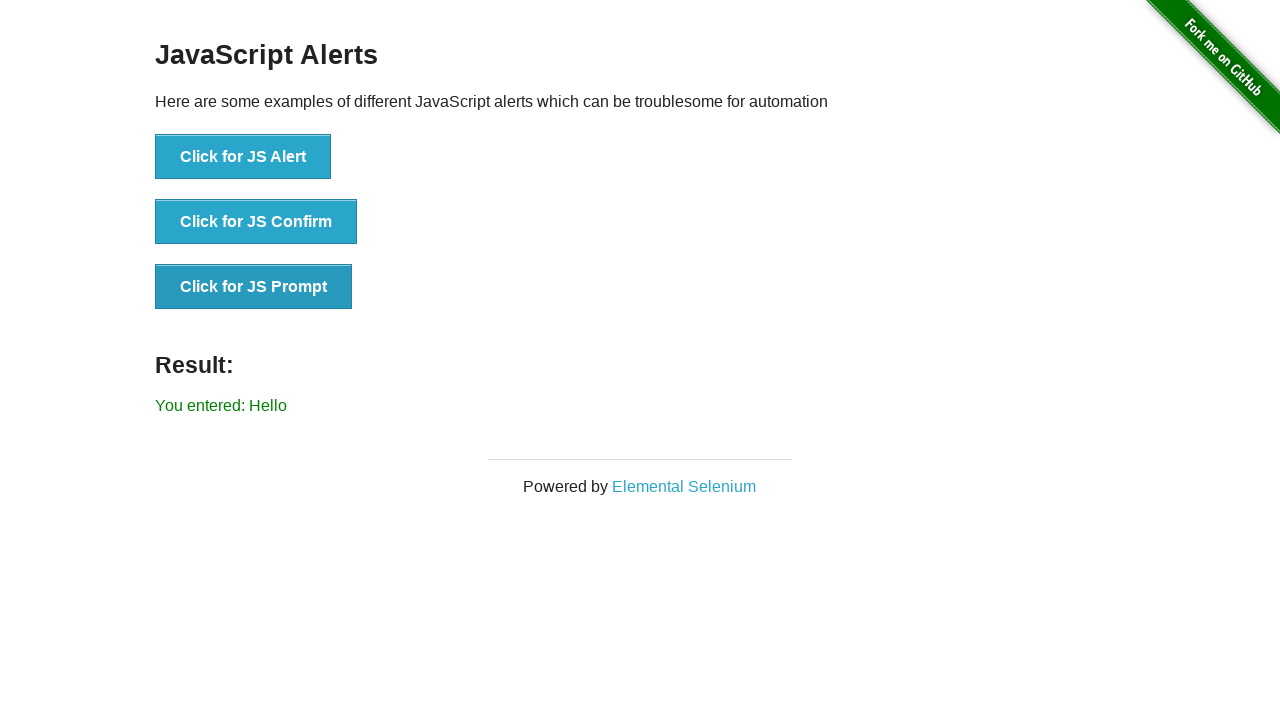

Result message appeared after accepting prompt
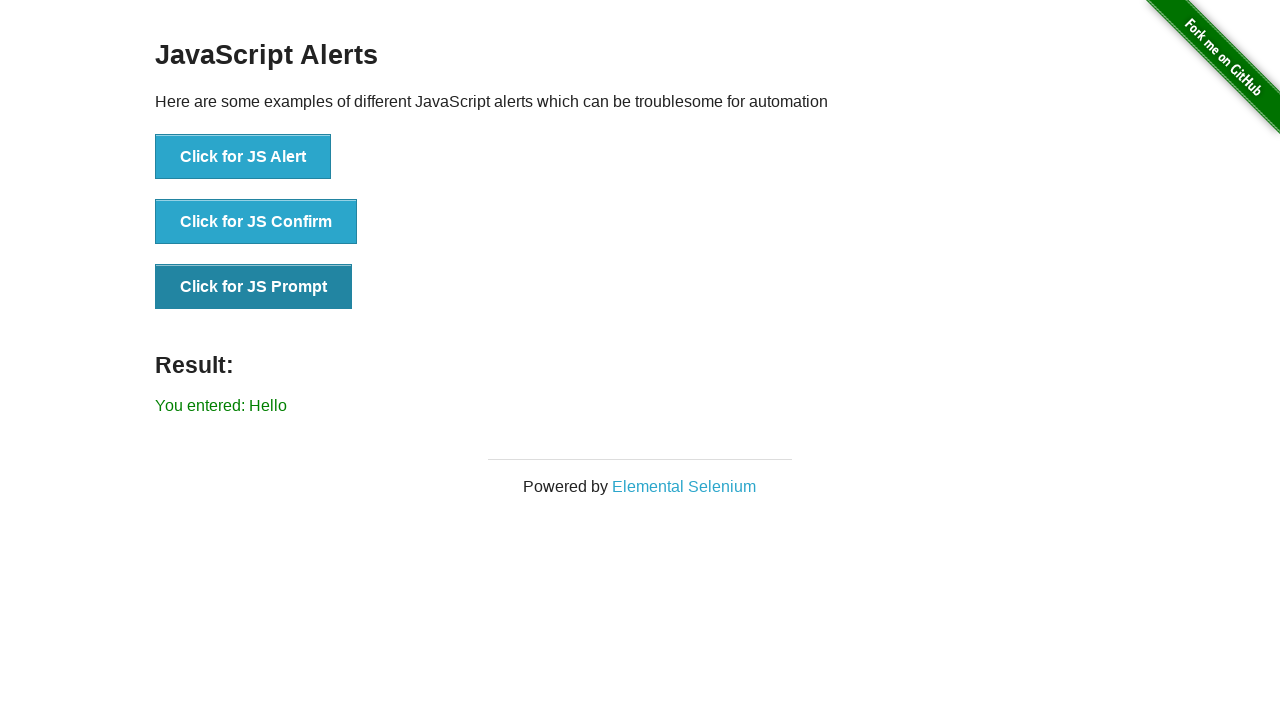

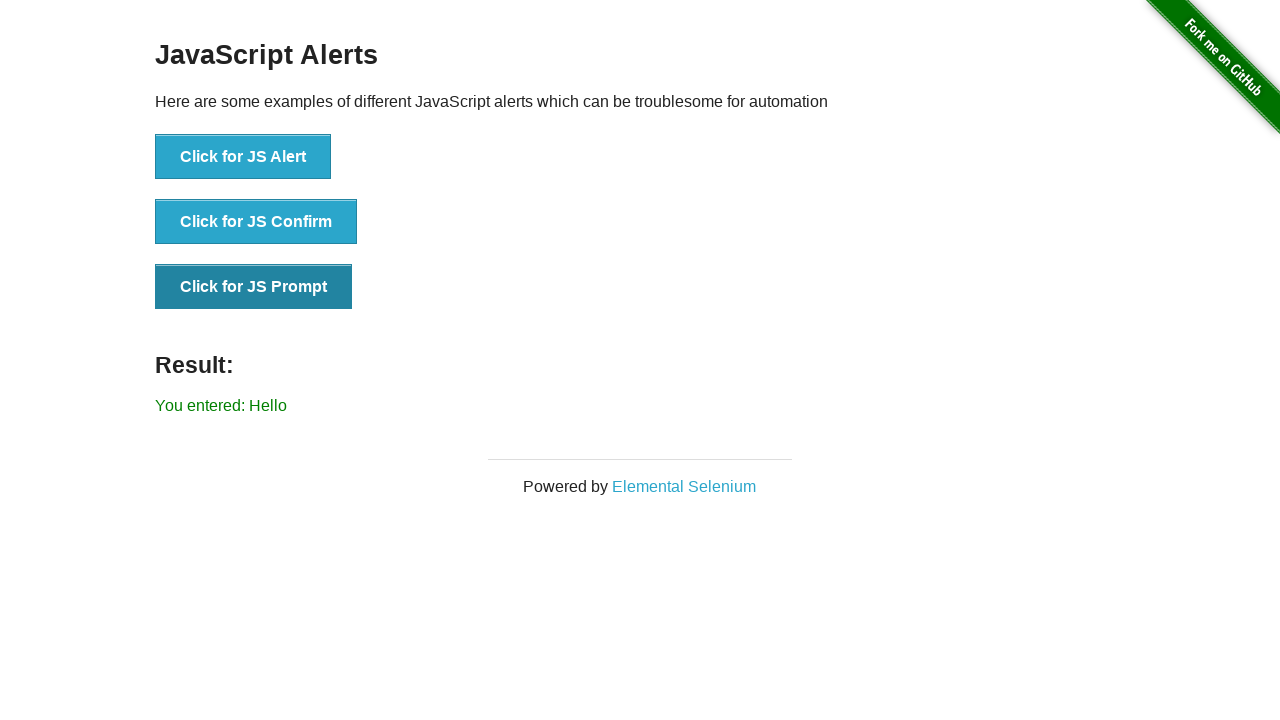